Navigates to an automation practice page and verifies that a table with rows and columns is present on the page

Starting URL: https://rahulshettyacademy.com/AutomationPractice/

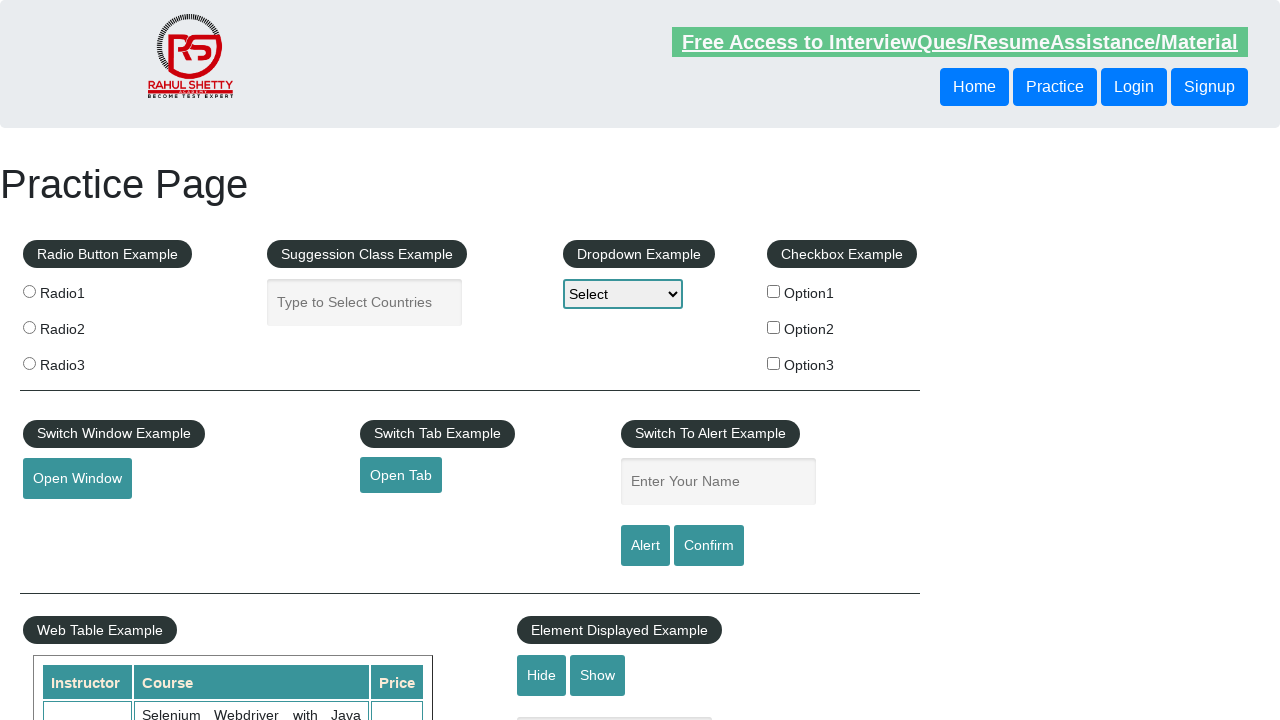

Waited for table with class 'table-display' to be visible
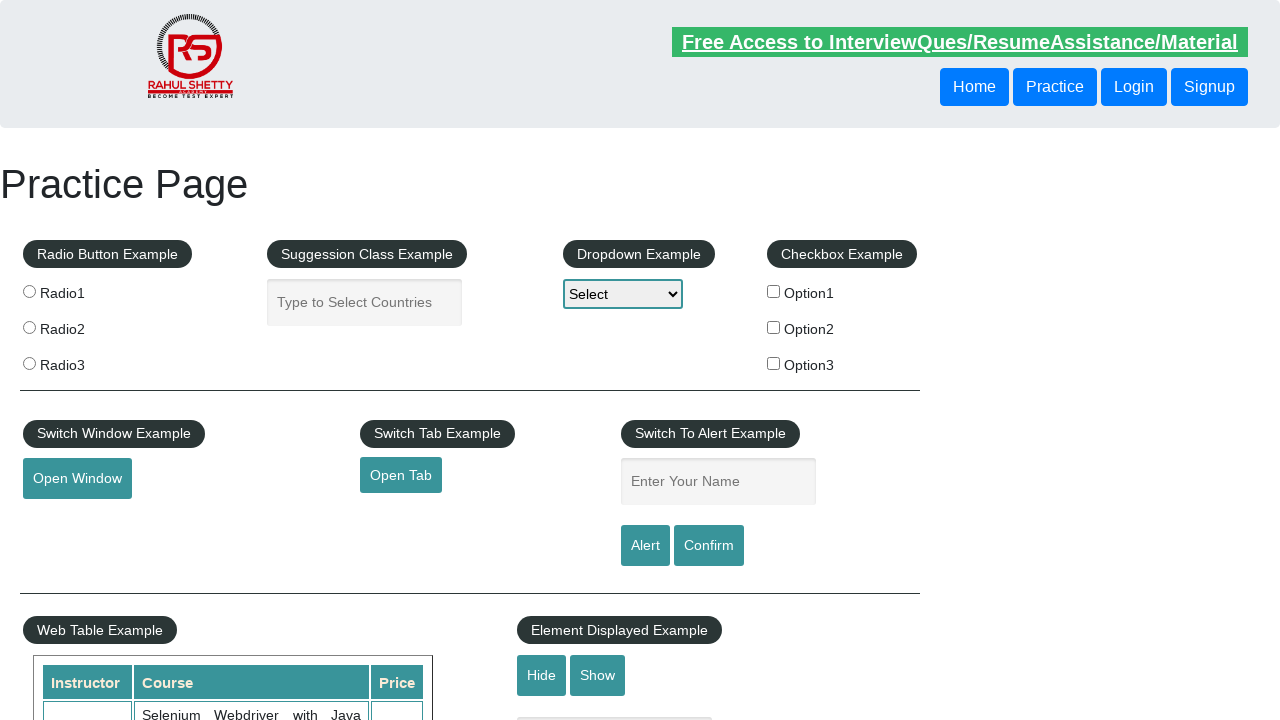

Verified table rows exist and first row is visible
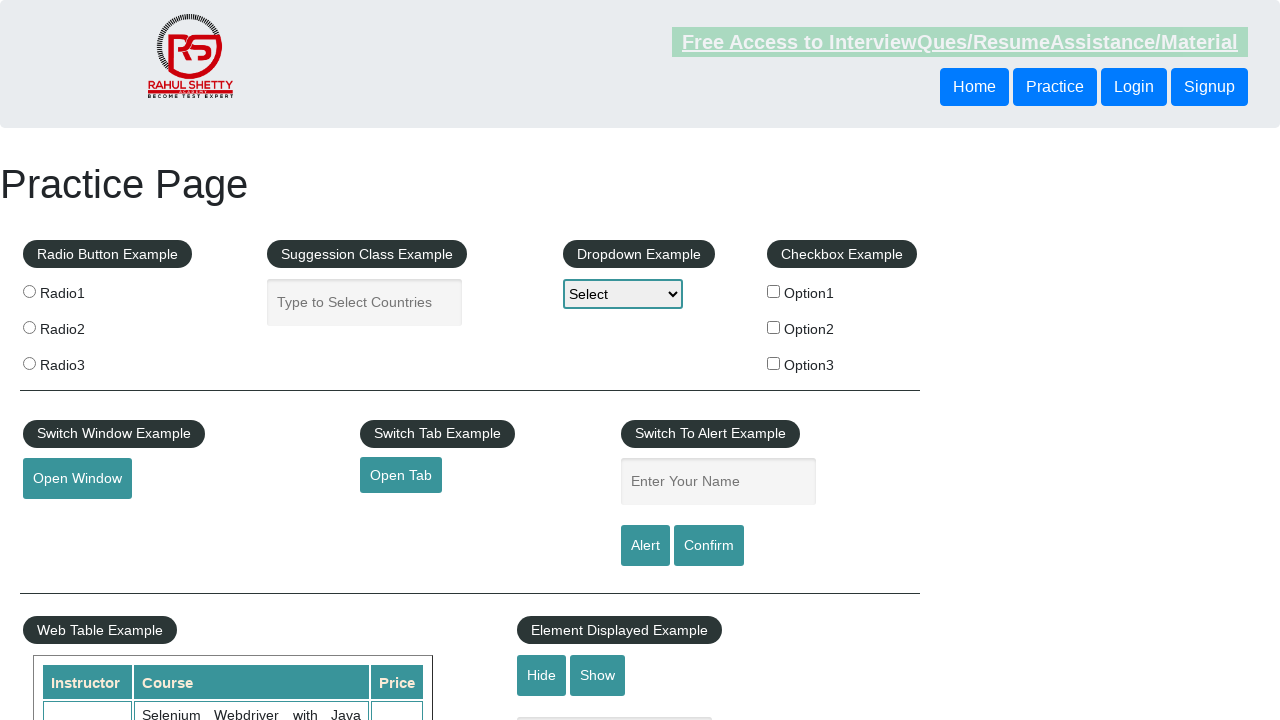

Verified table header columns exist in first row
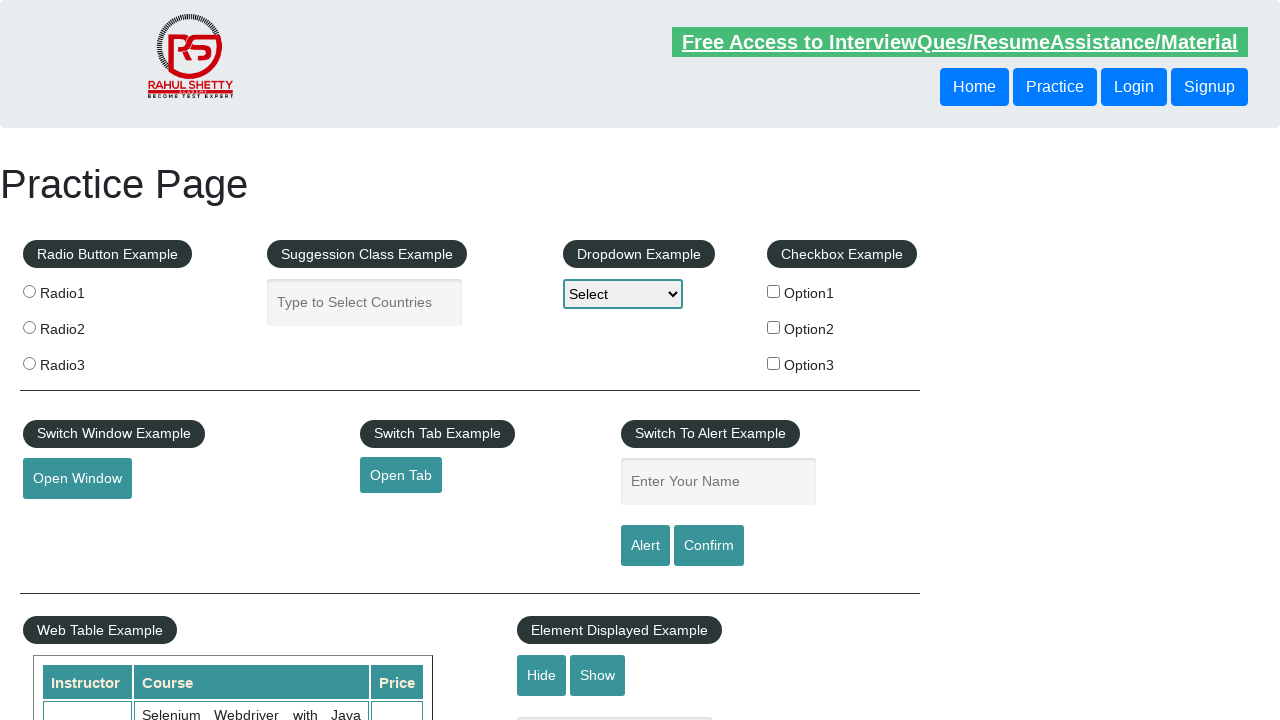

Verified specific data row 3 exists in the table
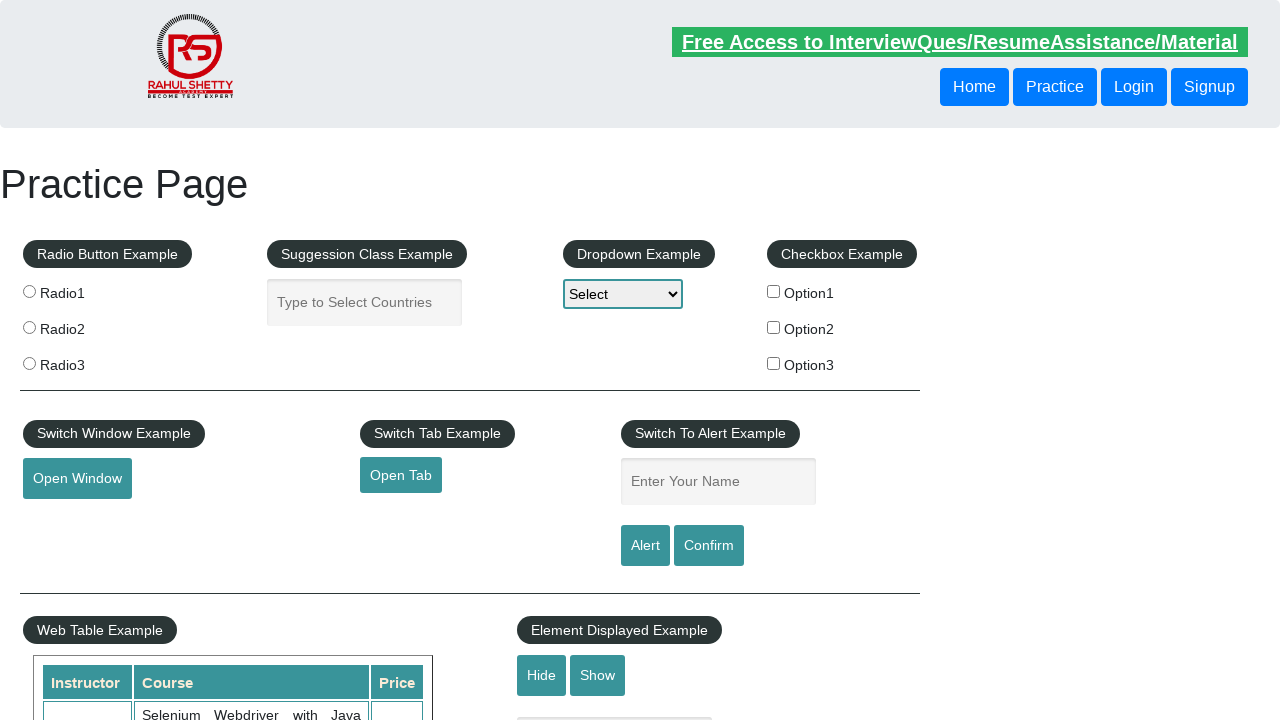

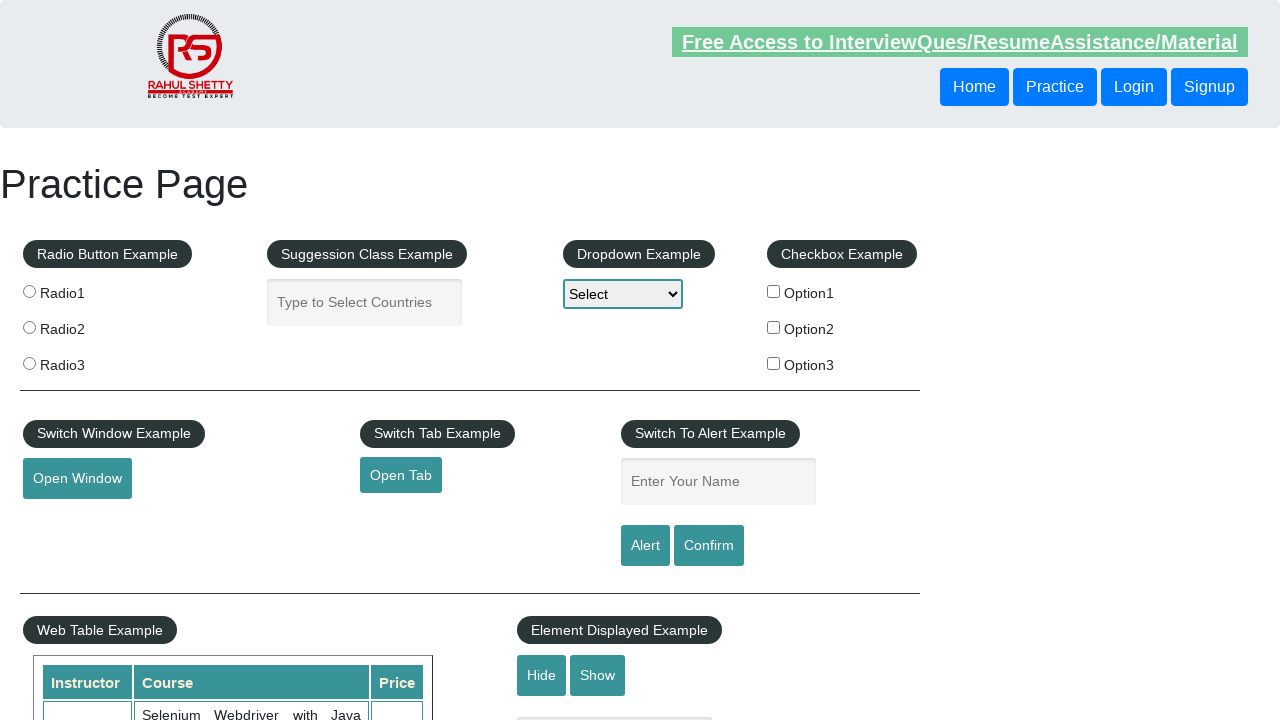